Tests drag and drop functionality on a sortable list by moving an element from one position to another

Starting URL: https://letcode.in/test

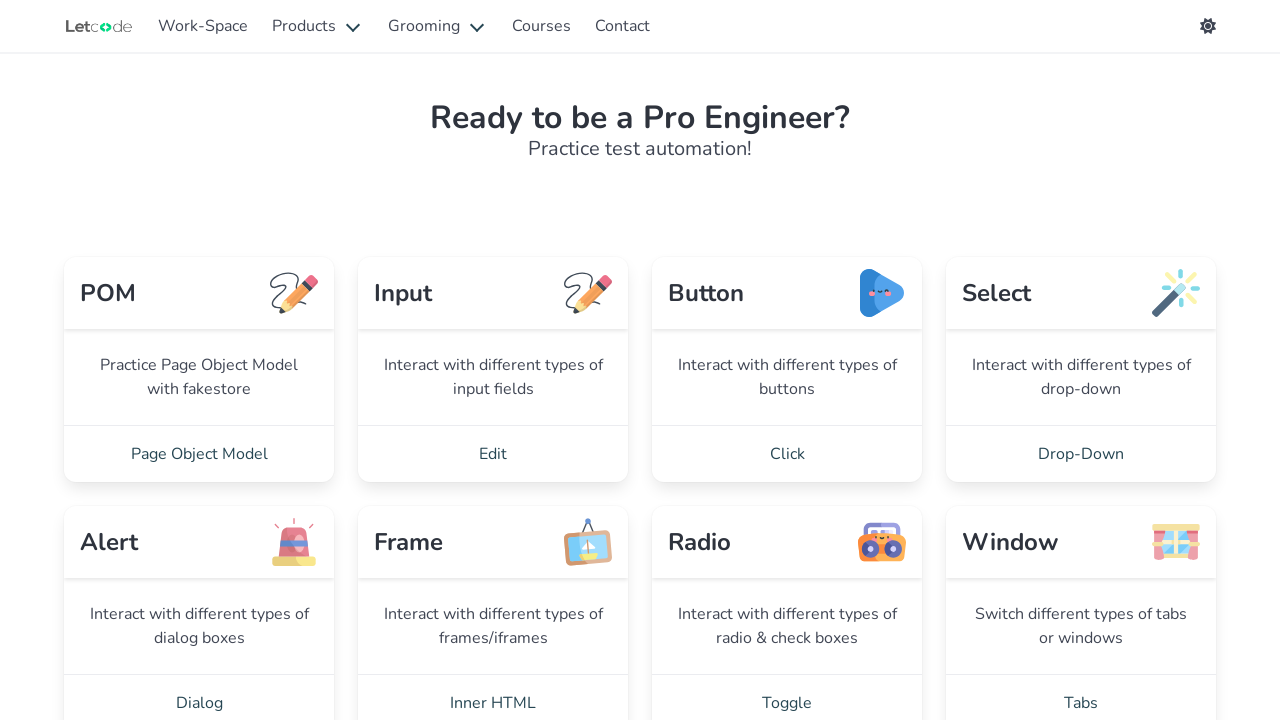

Clicked the testing workspace at (203, 26) on #testing
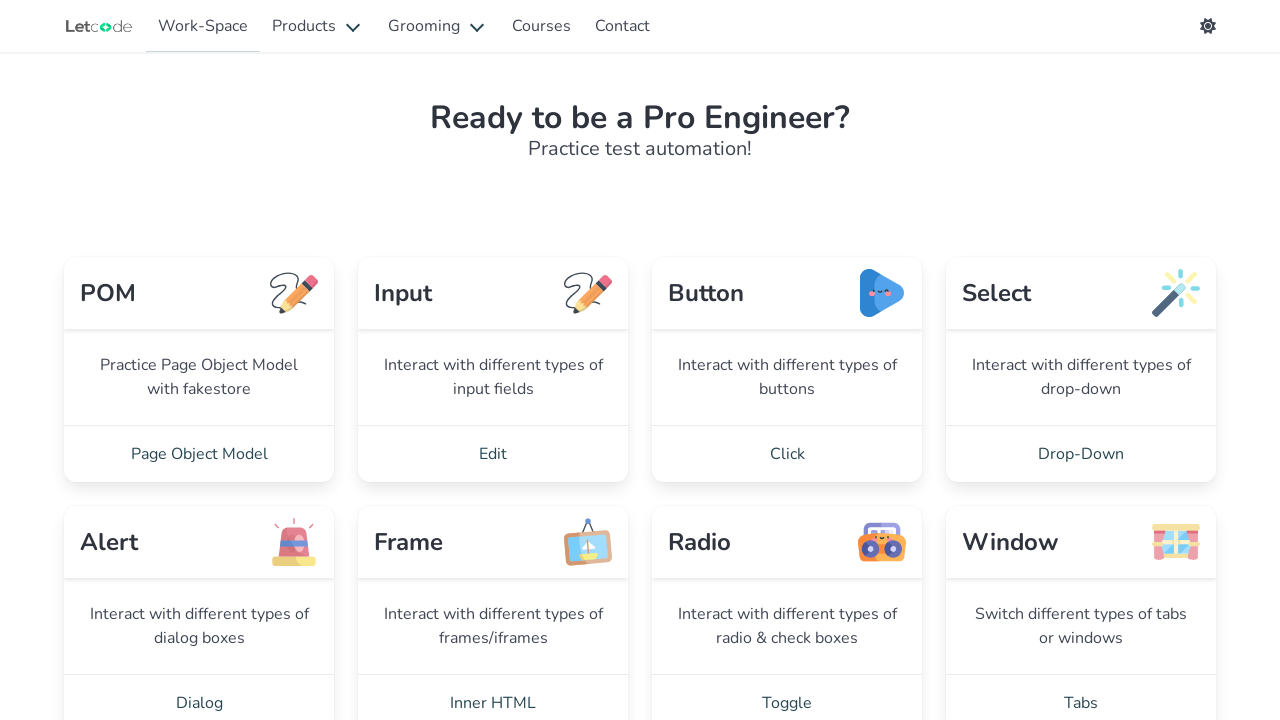

Clicked sort button to navigate to sortable page at (1081, 360) on a[href='/sortable']
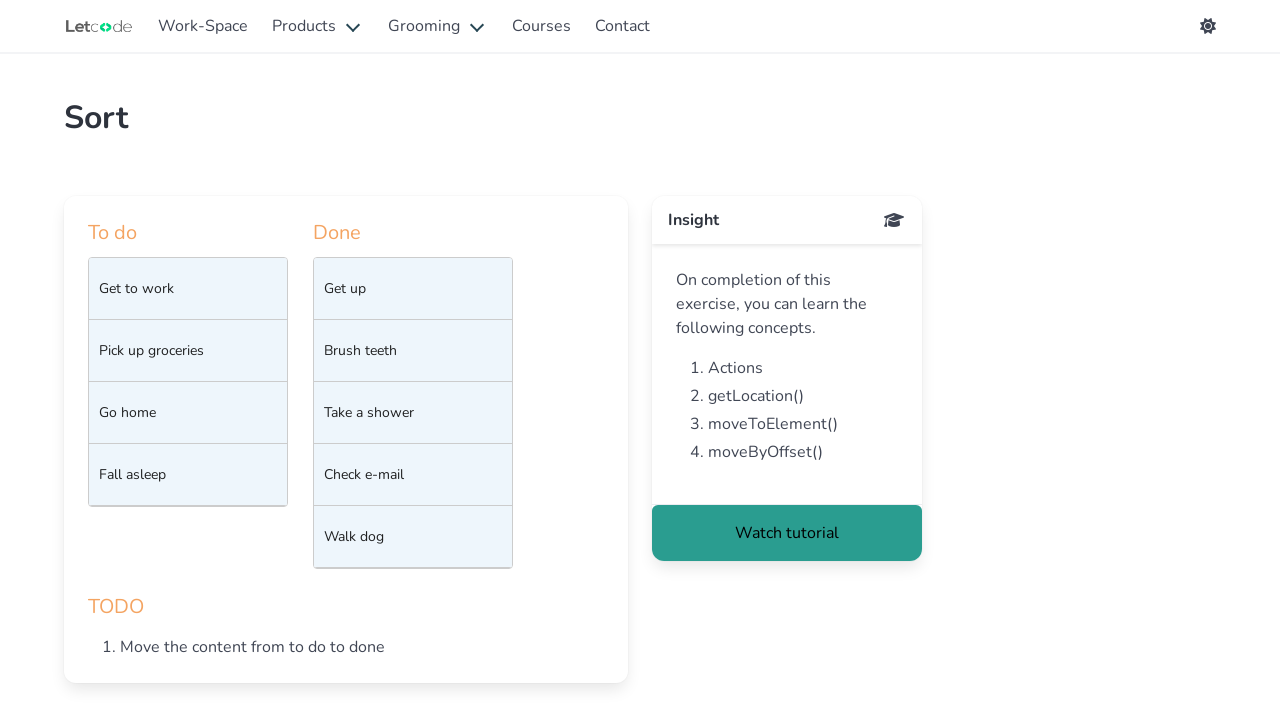

Retrieved all sortable elements from the list
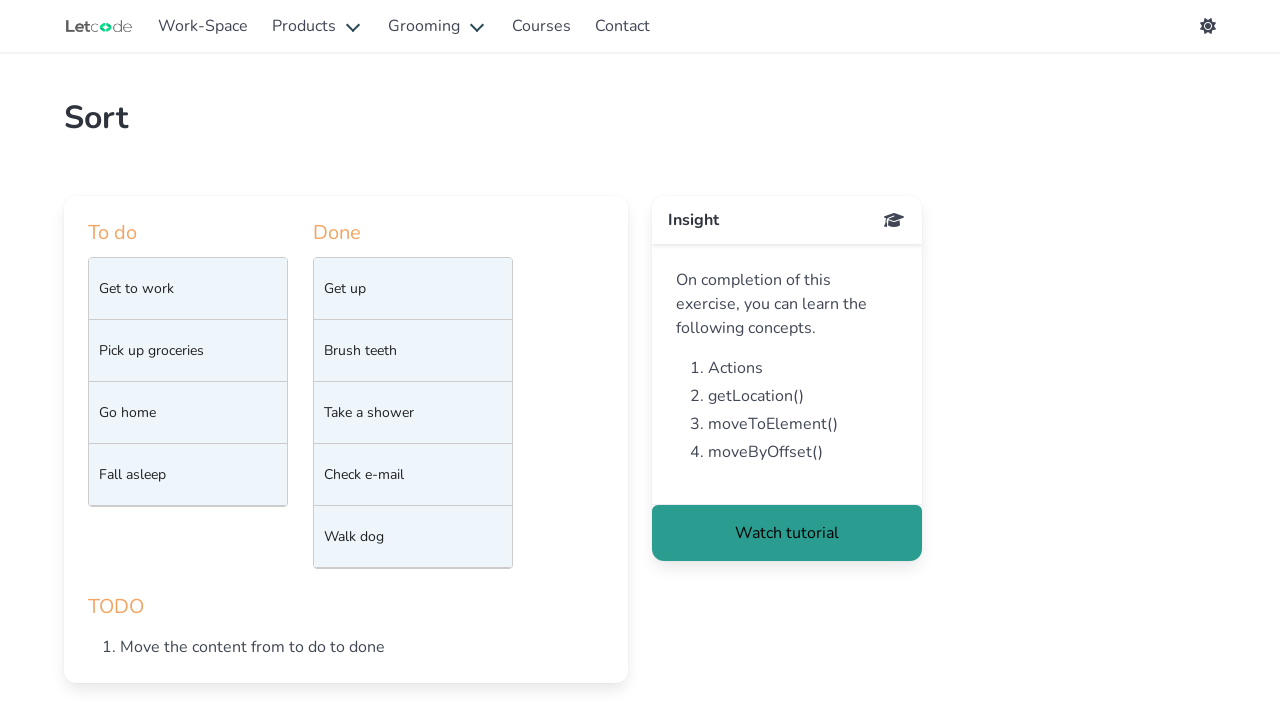

Dragged element from position 8 to position 0 at (188, 289)
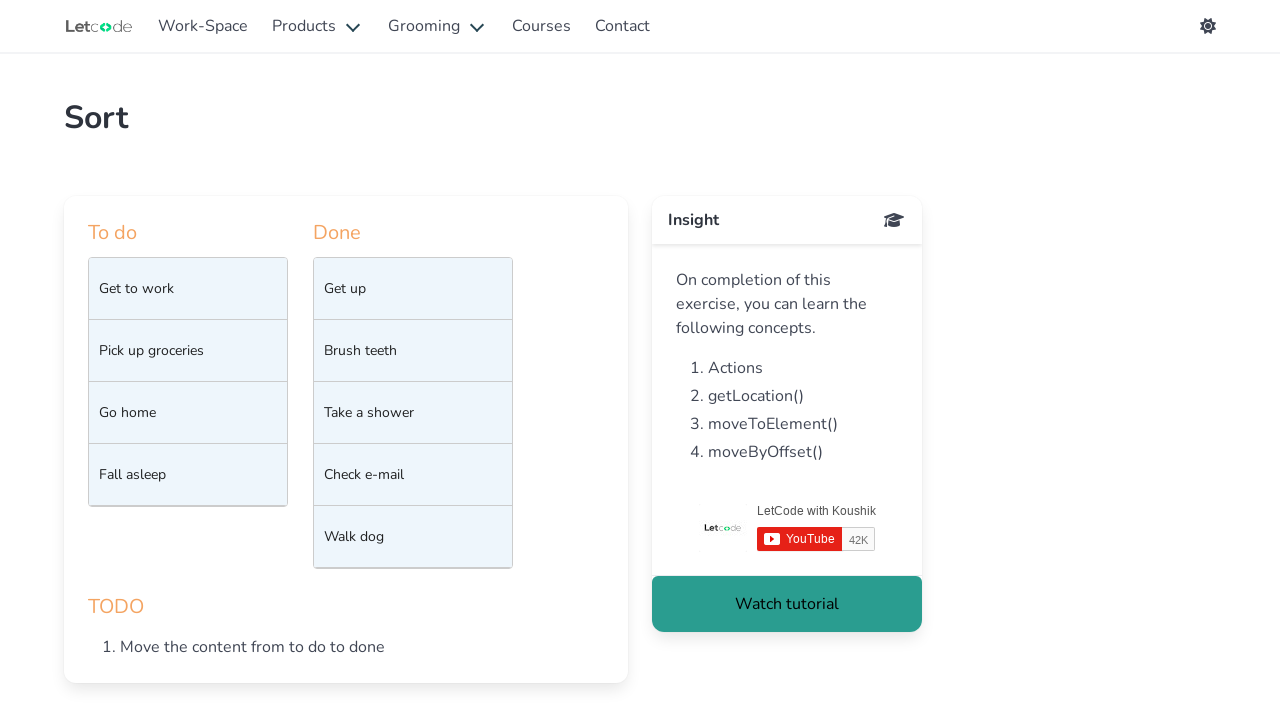

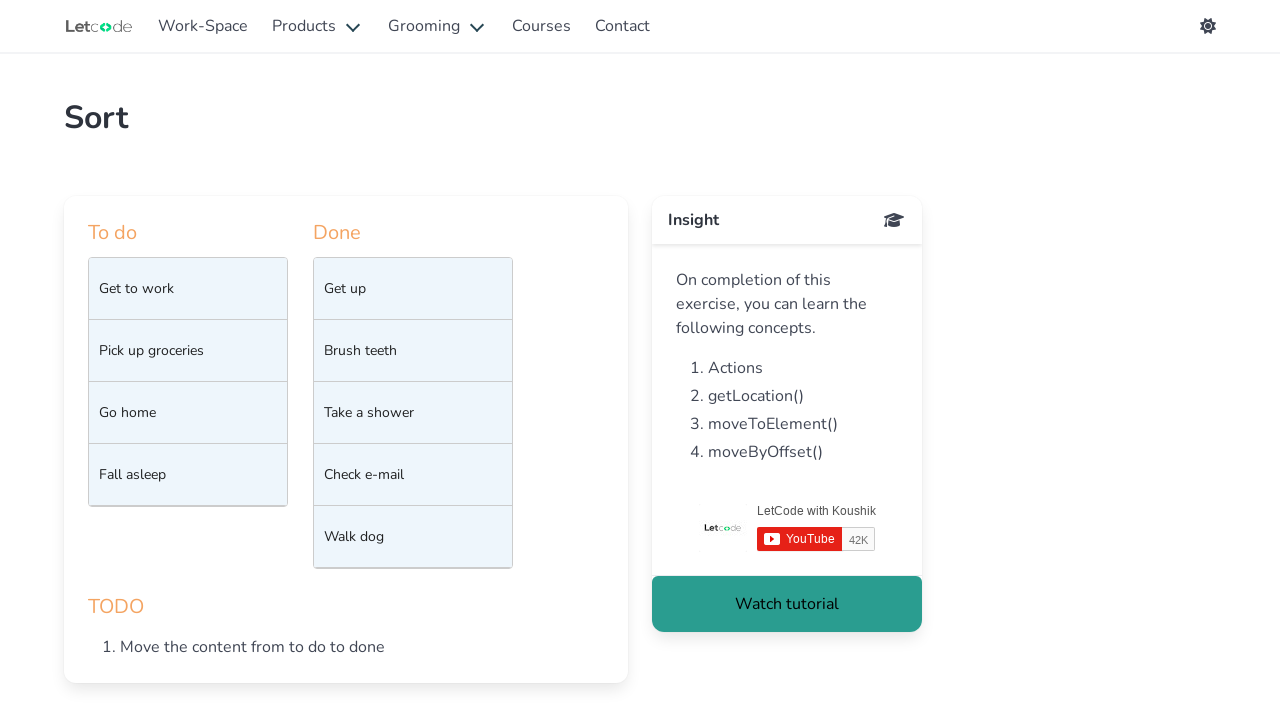